Tests flight and car bundle search on Hotwire by selecting bundle options, entering departure/arrival airports, selecting dates, and submitting the search form

Starting URL: http://www.hotwire.com/

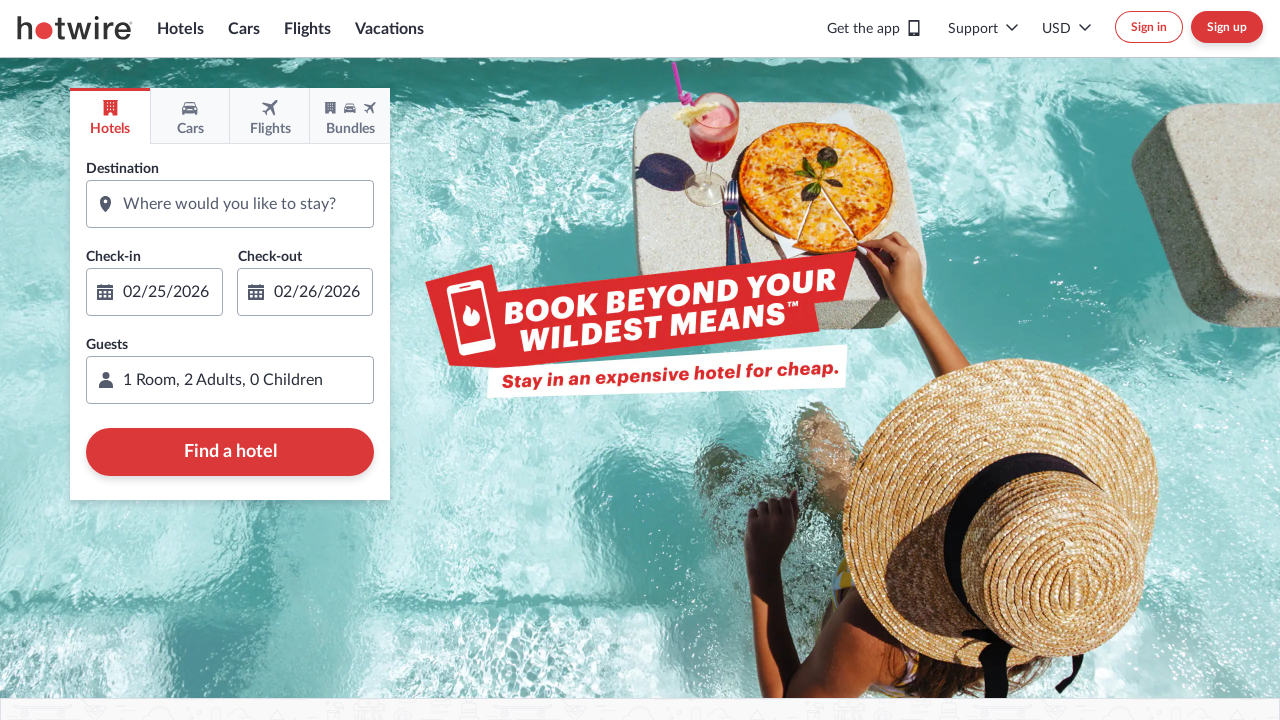

Clicked on bundles option at (350, 116) on .farefinder-option[data-bdd='farefinder-option-bundles']
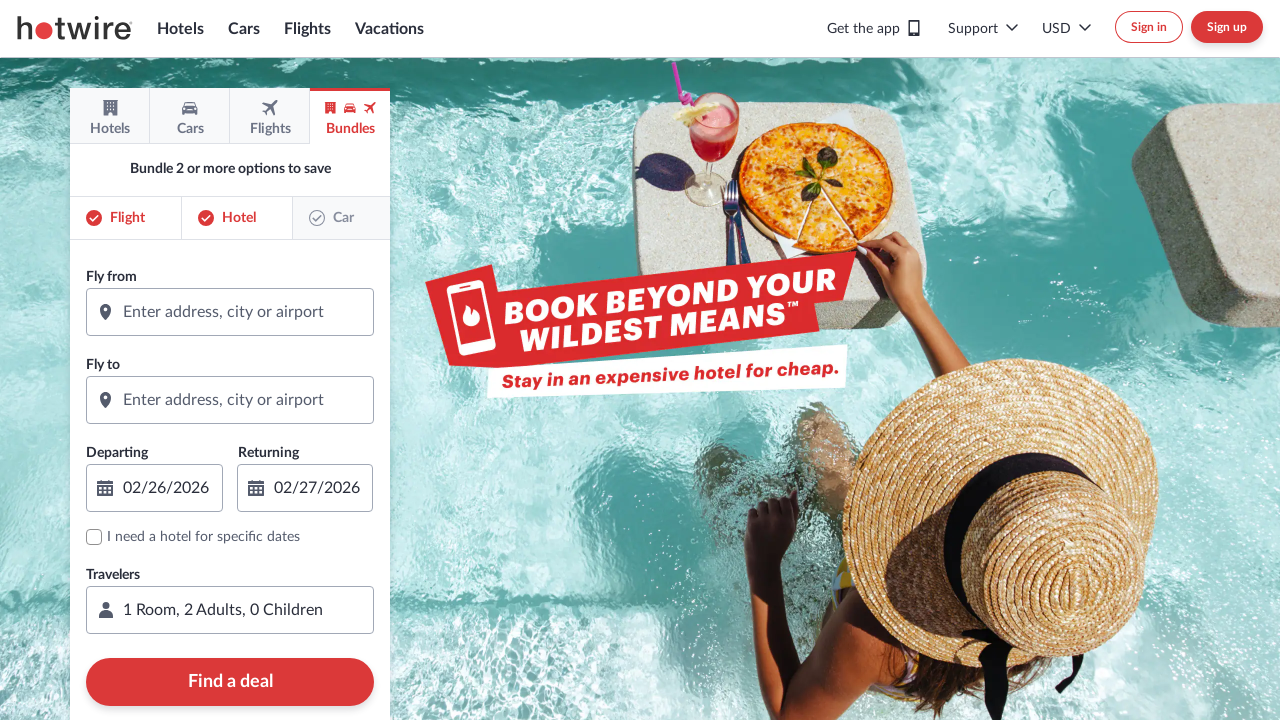

Waited 3 seconds for bundles option to load
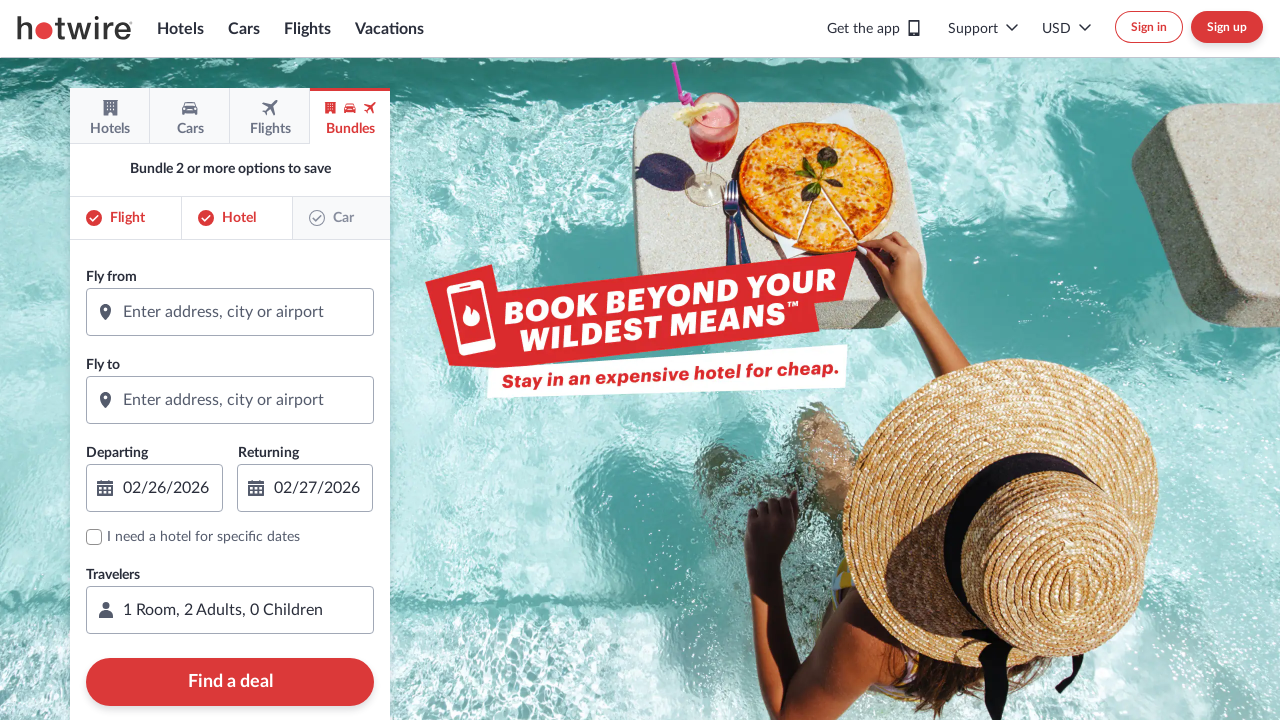

Clicked on car bundle option at (342, 218) on .margin-top-4 .hw-btn[data-bdd='farefinder-package-bundleoption-car']
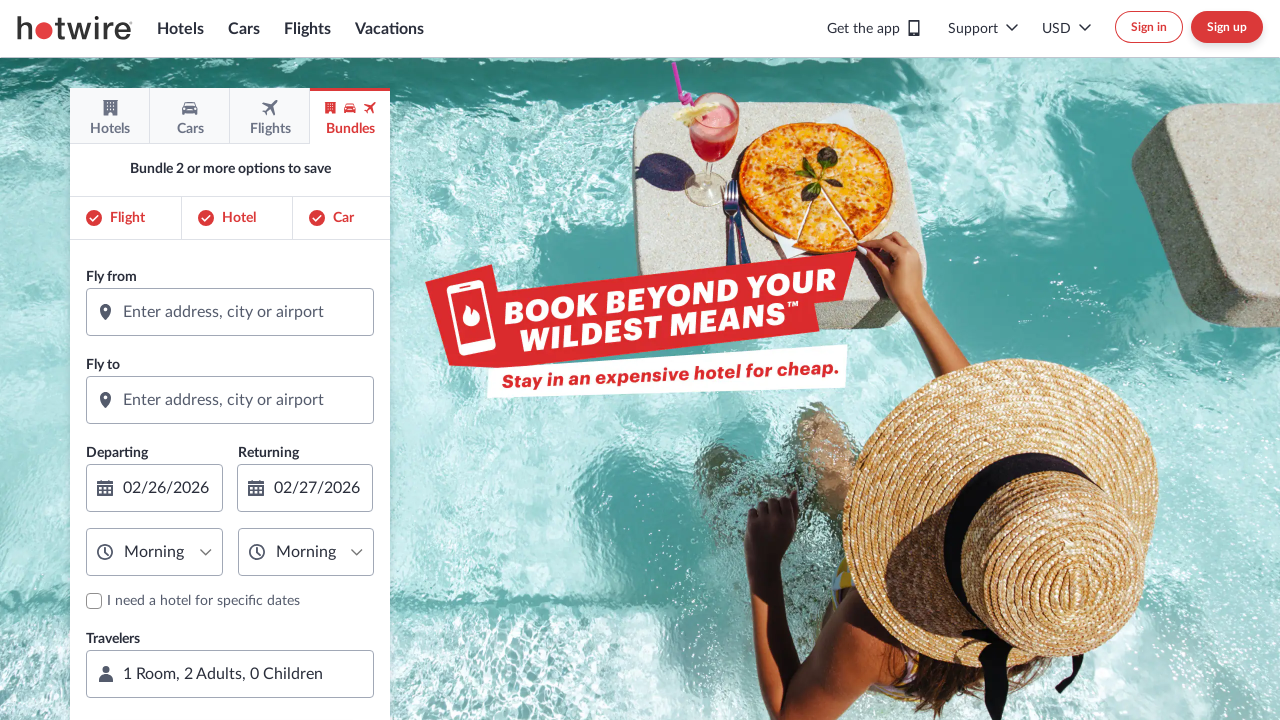

Waited 1 second for car bundle option to load
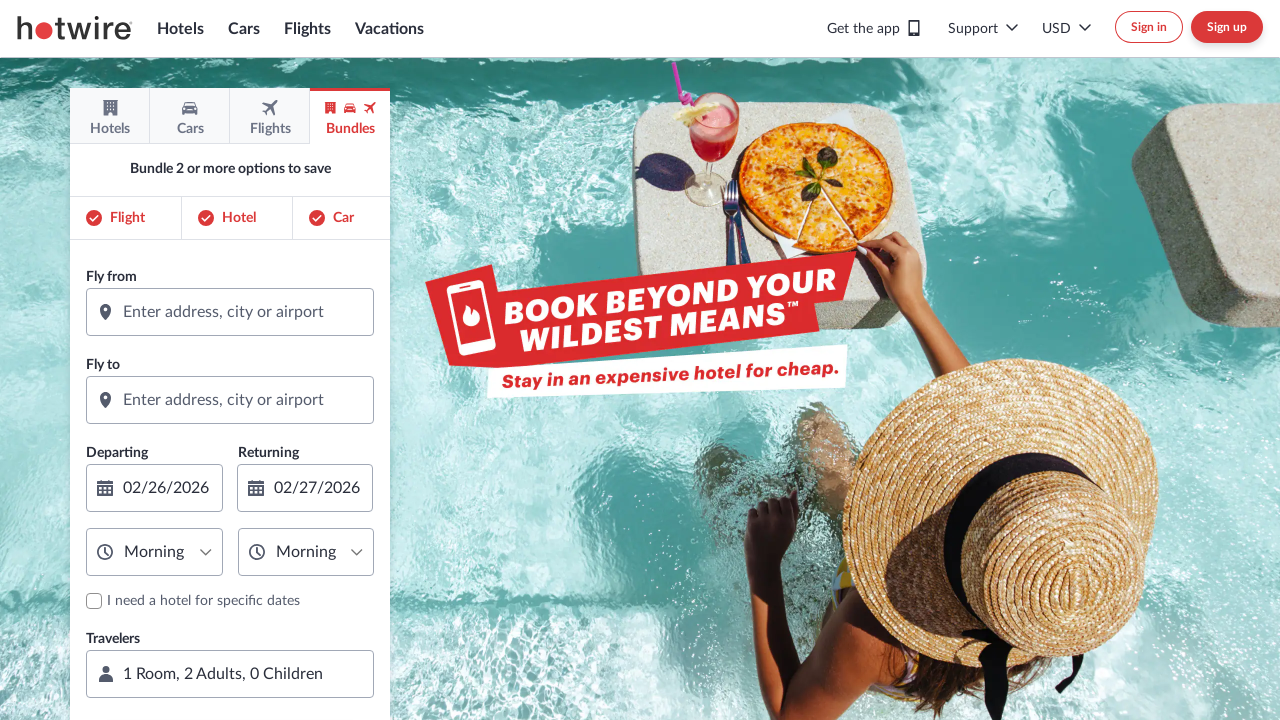

Entered 'SFO' as departure airport on .margin-top-6 [placeholder='Enter address, city or airport']
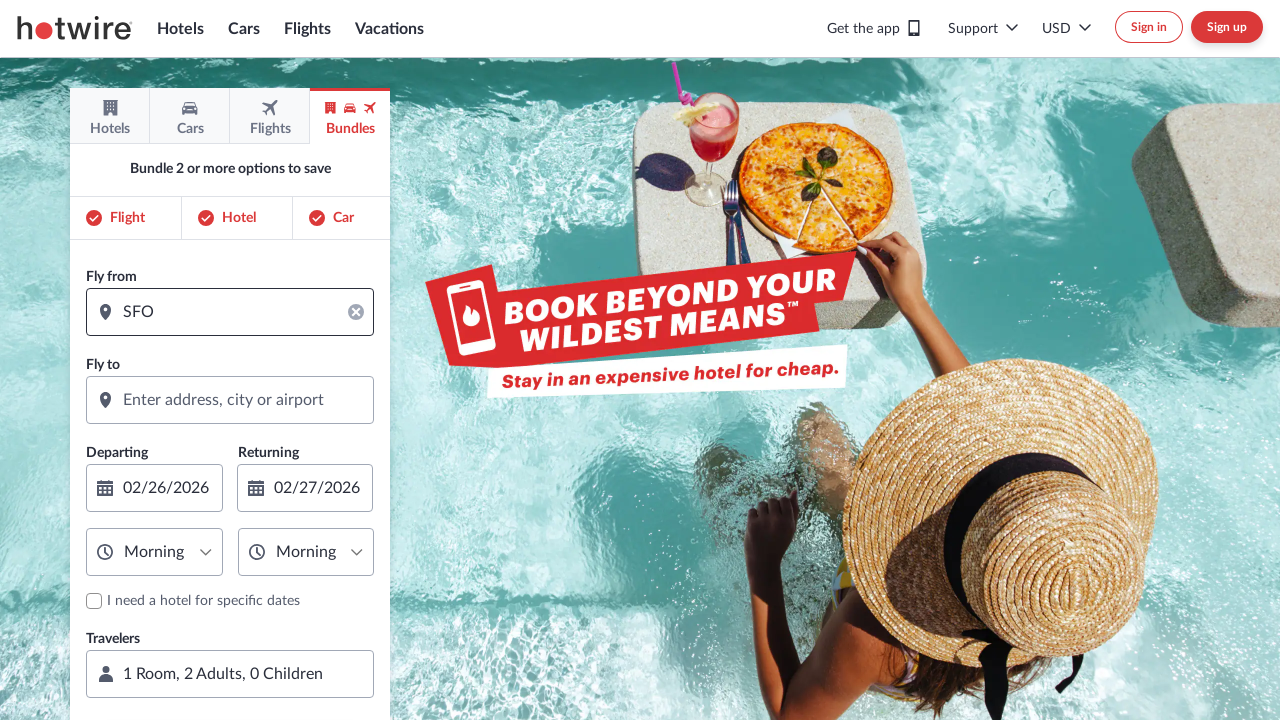

Waited 1 second for departure airport input
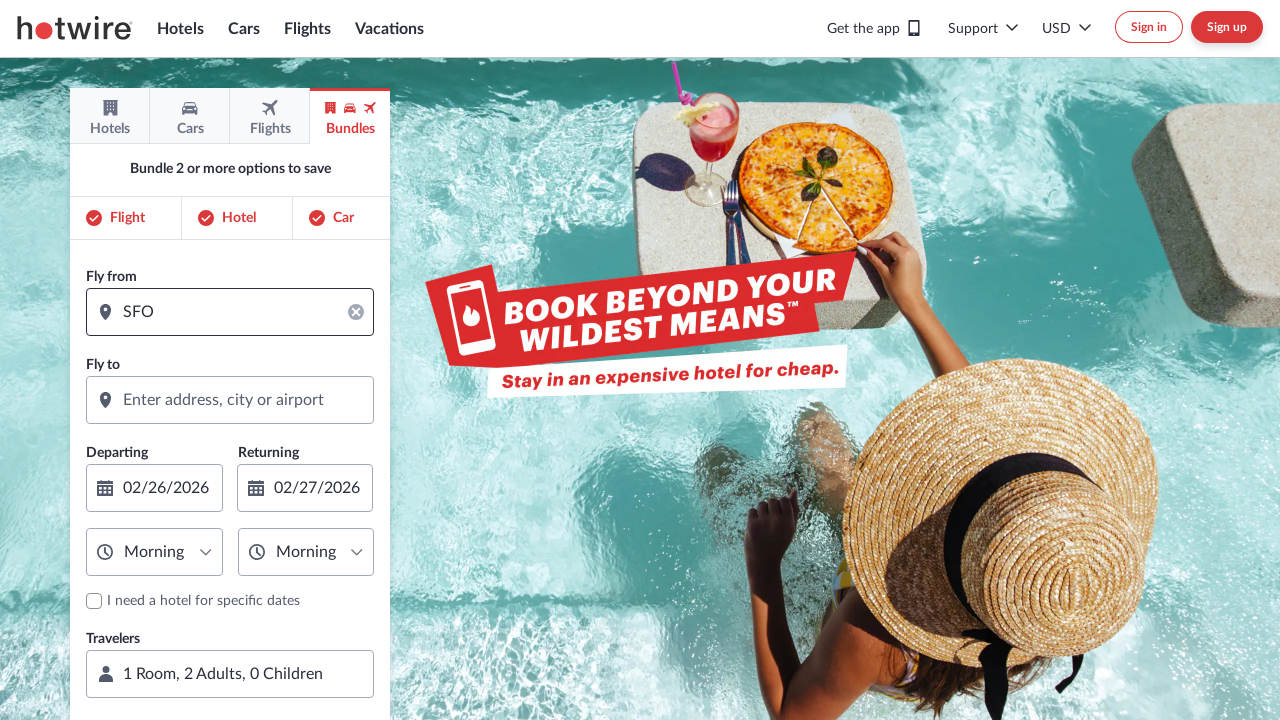

Entered 'LAX' as arrival airport on .margin-top-4 [placeholder='Enter address, city or airport']
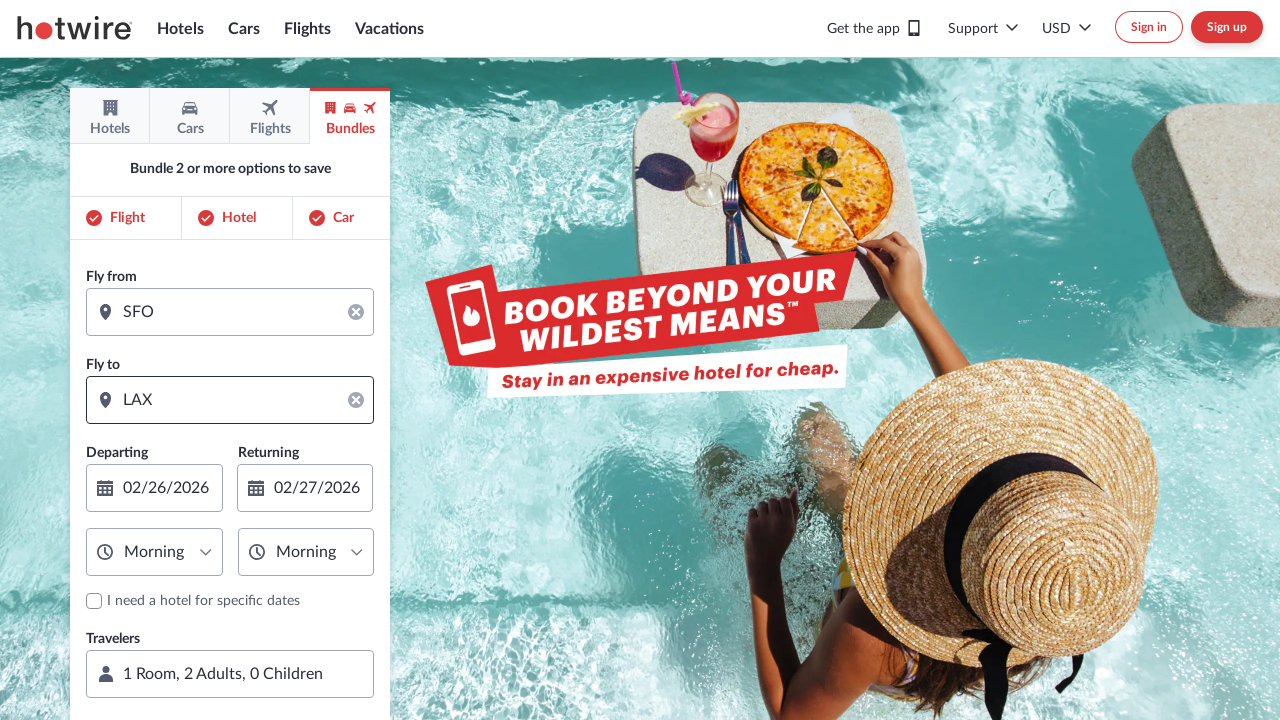

Waited 1 second for arrival airport input
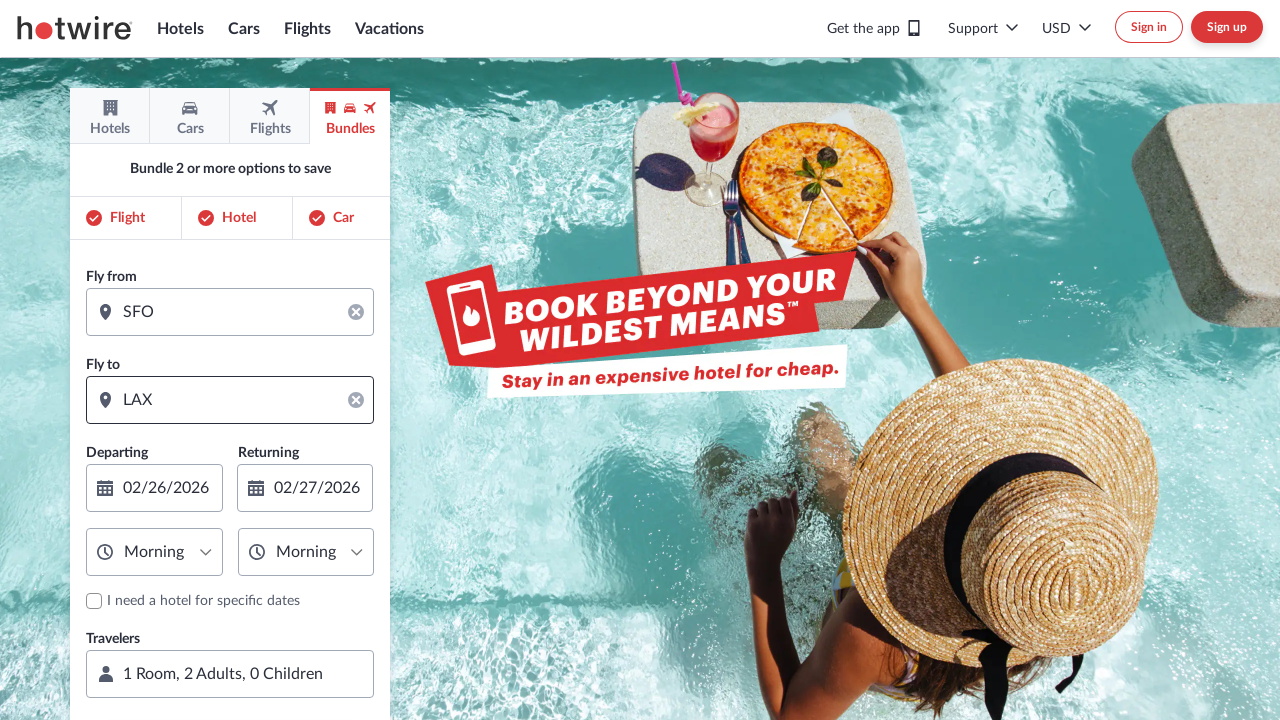

Clicked on departure airport field to ensure focus at (230, 312) on .margin-top-6 [placeholder='Enter address, city or airport']
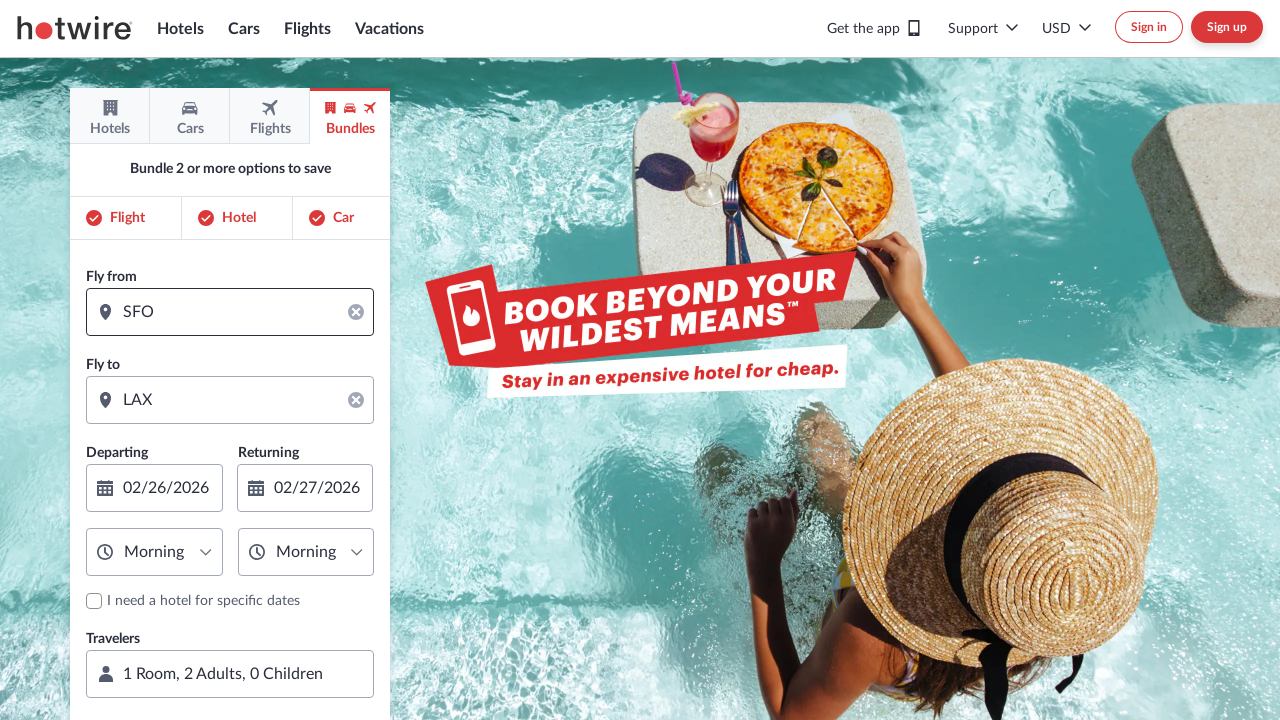

Waited 1 second after focusing departure field
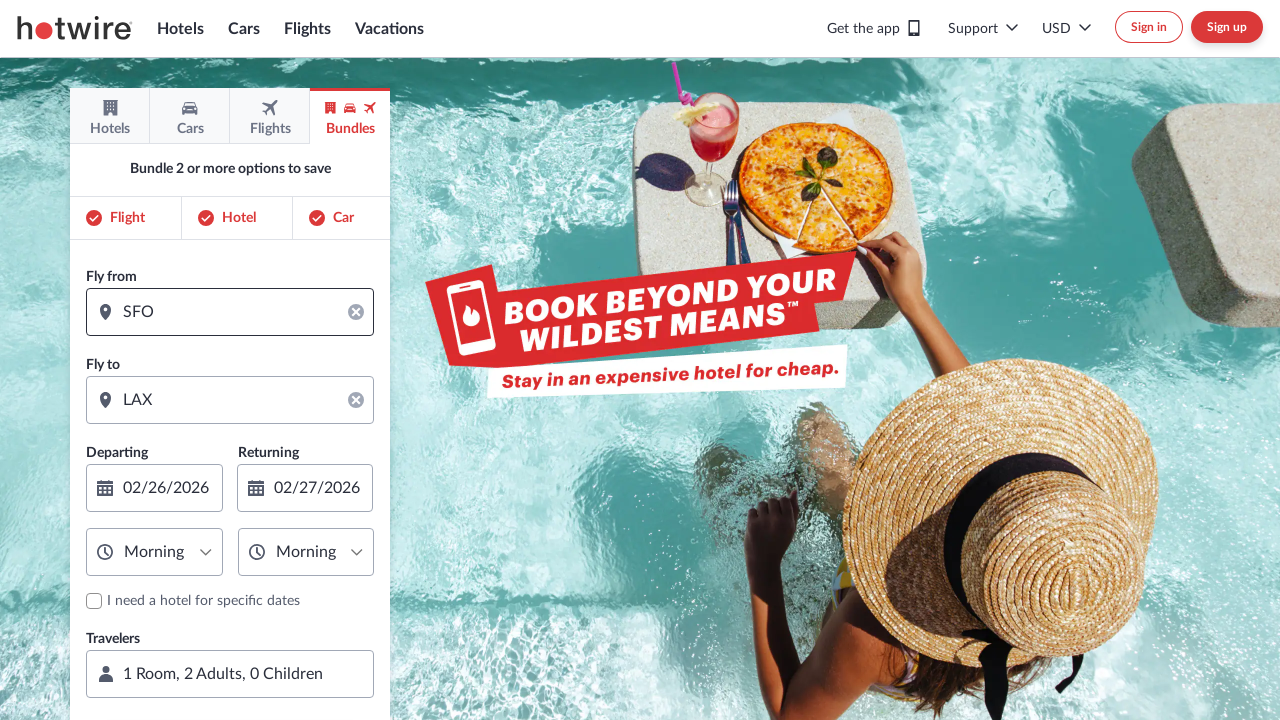

Opened date picker for departure date at (154, 476) on .DateRangePicker__form-group--margined [data-bdd='farefinder-package-startdate-i
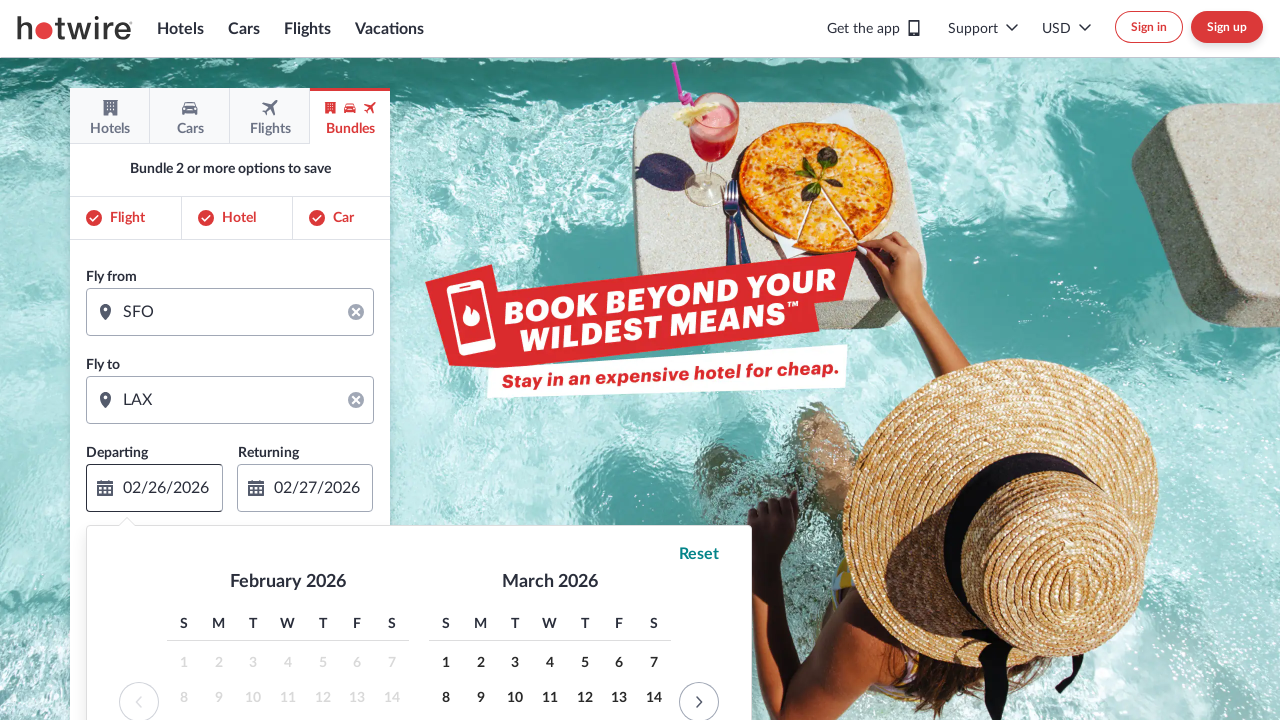

Waited 2 seconds for date picker to open
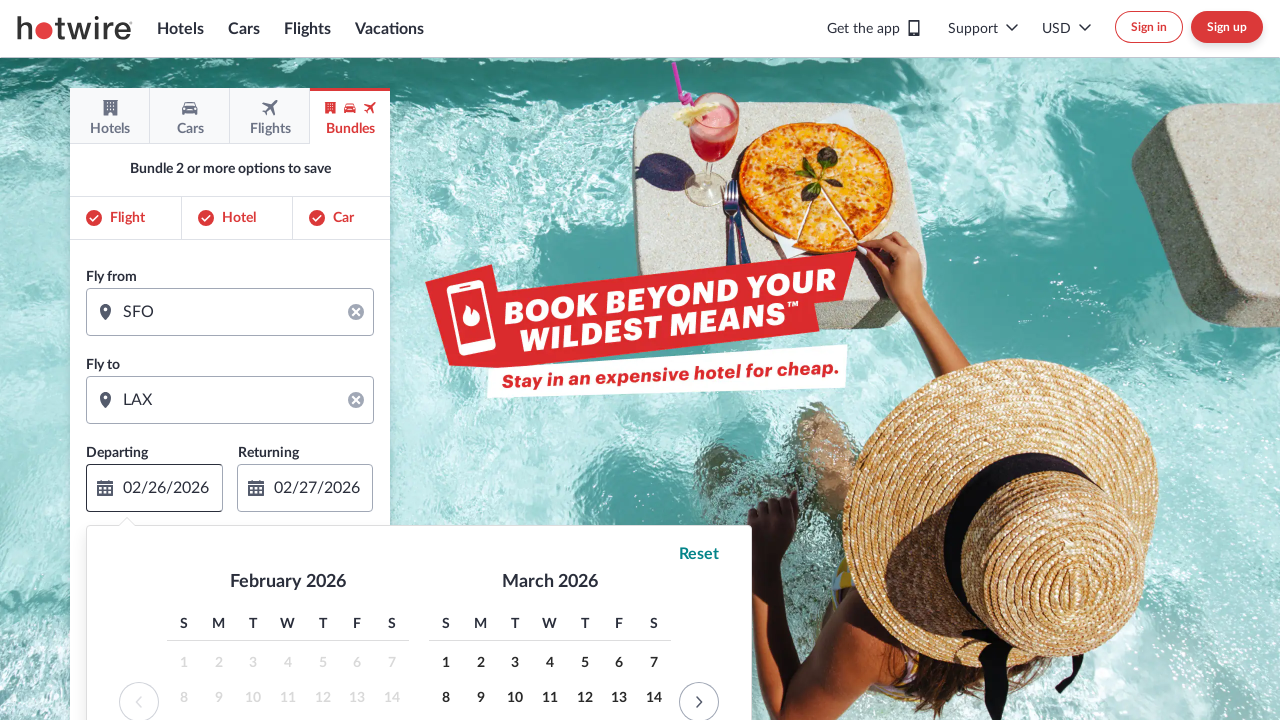

Selected departure date: February 26, 2026 at (323, 360) on [aria-label='February 2026'] .day.clickable >> nth=1
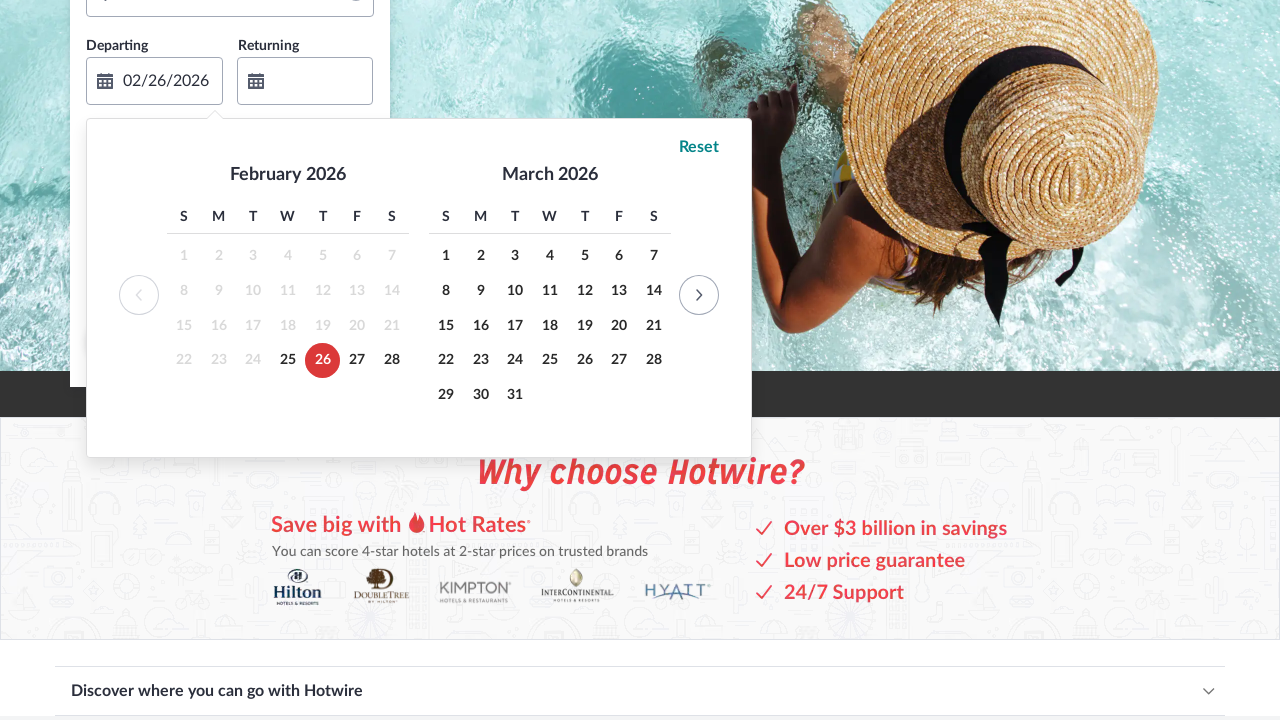

Selected return date: March 18, 2026 at (550, 326) on [aria-label='March 2026'] .day.clickable >> nth=17
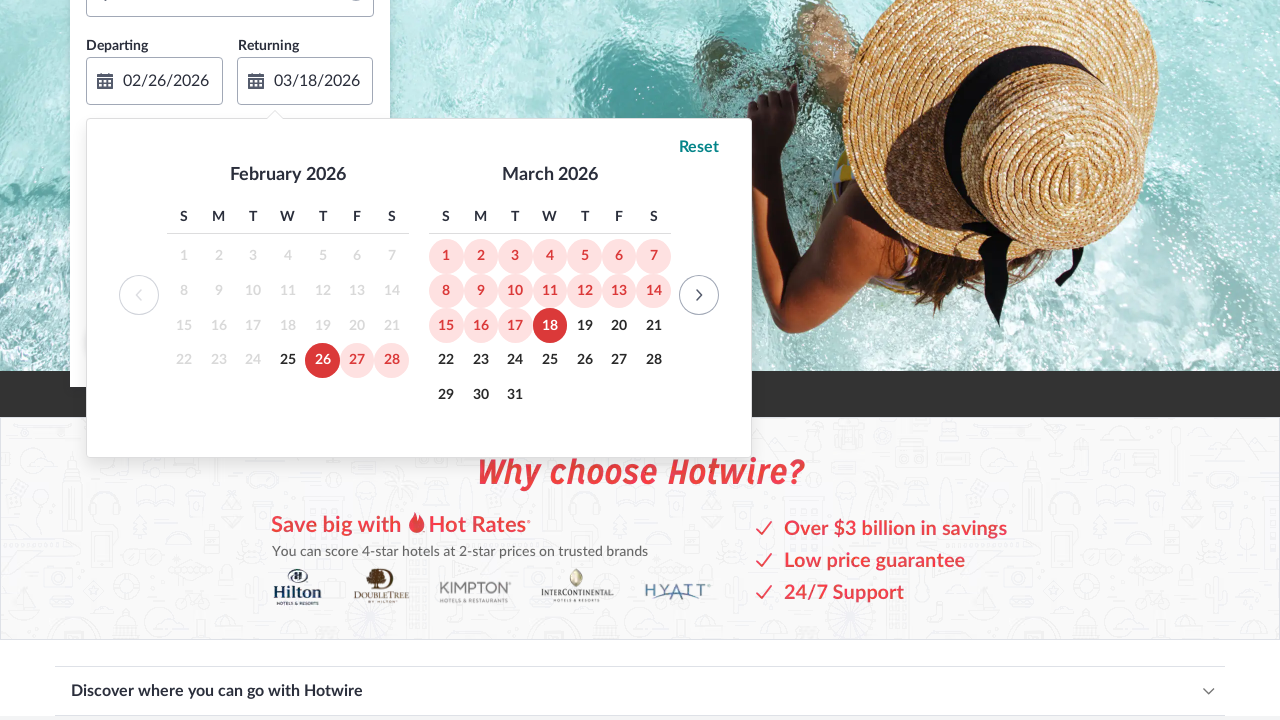

Selected 'Evening' as departure time on .hw-input-group [data-bdd='farefinder-package-pickuptime-input']
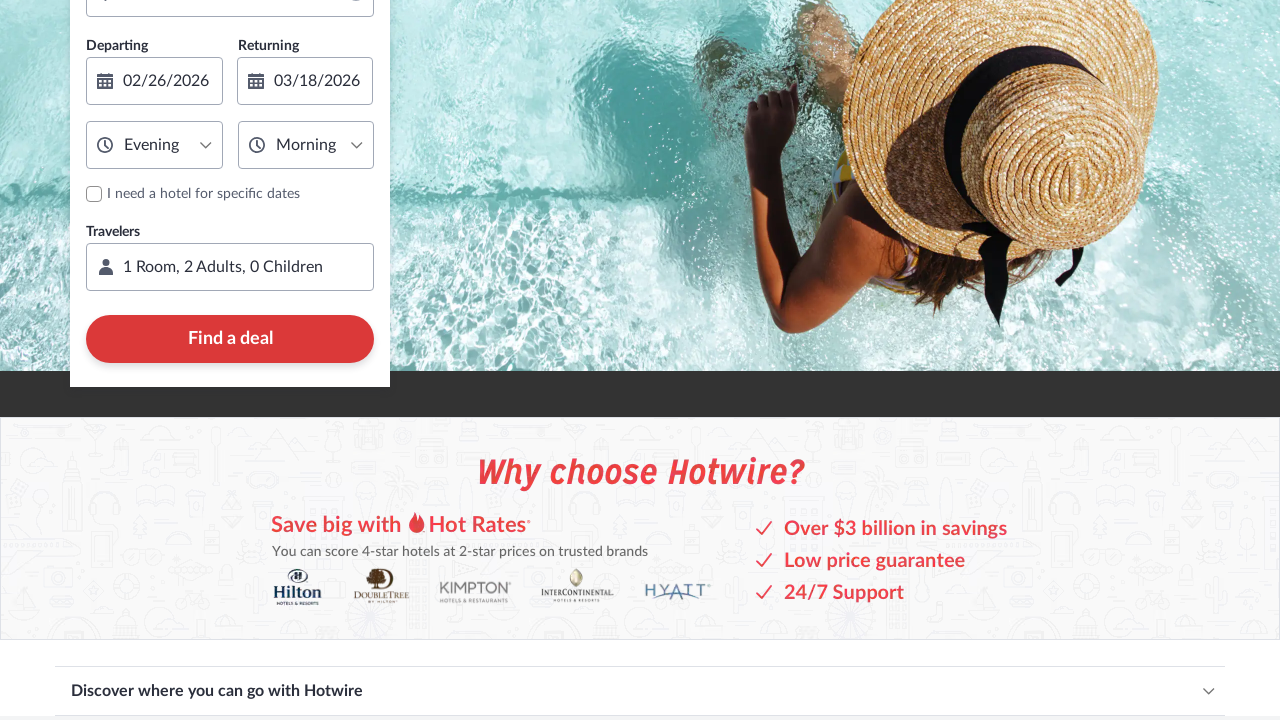

Selected 'Morning' as return time on .hw-input-group [data-bdd='farefinder-package-dropofftime-input']
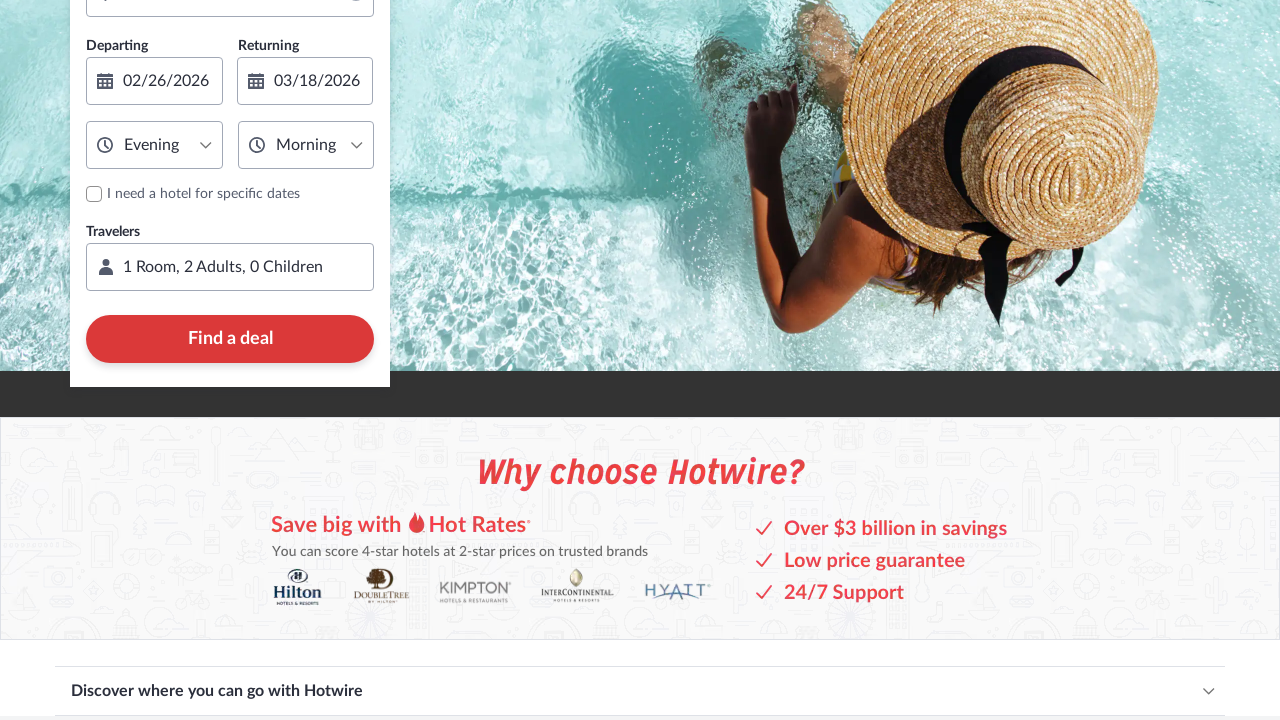

Waited 2 seconds after selecting times
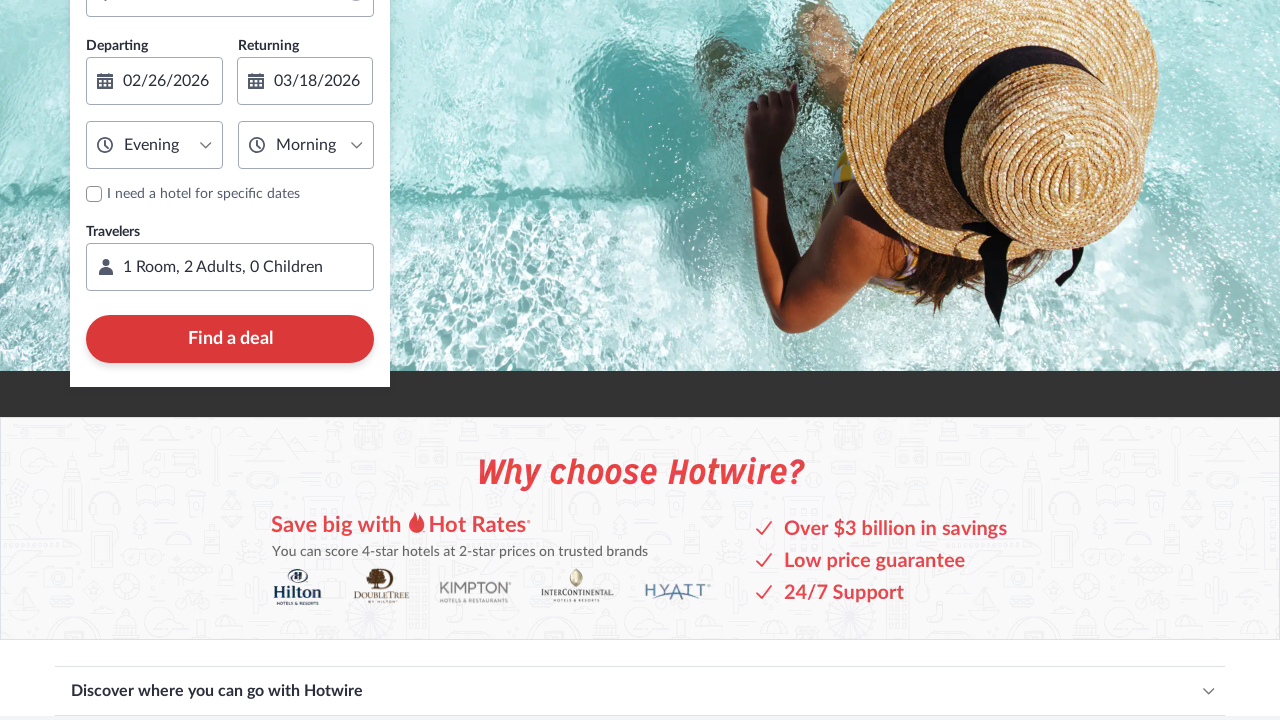

Clicked search button to submit flight and car bundle search at (230, 339) on .submit-button [data-bdd='farefinder-package-search-button']
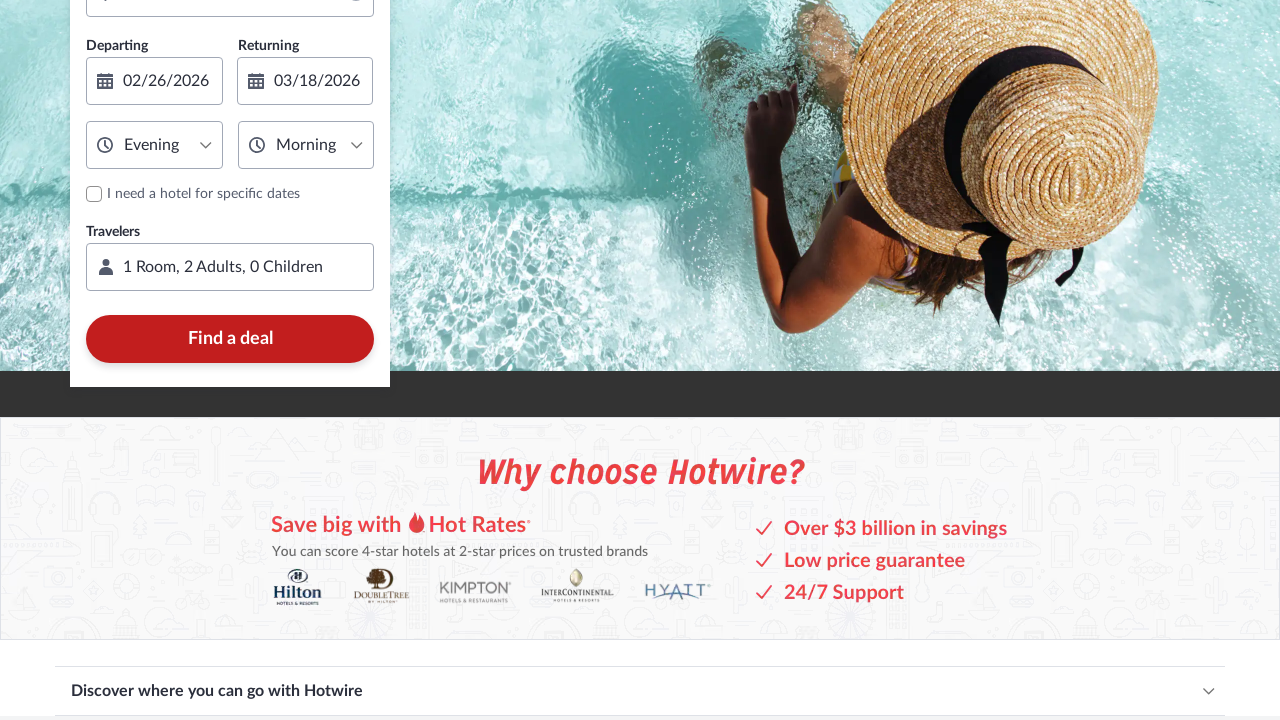

Waited 10 seconds for search results to load
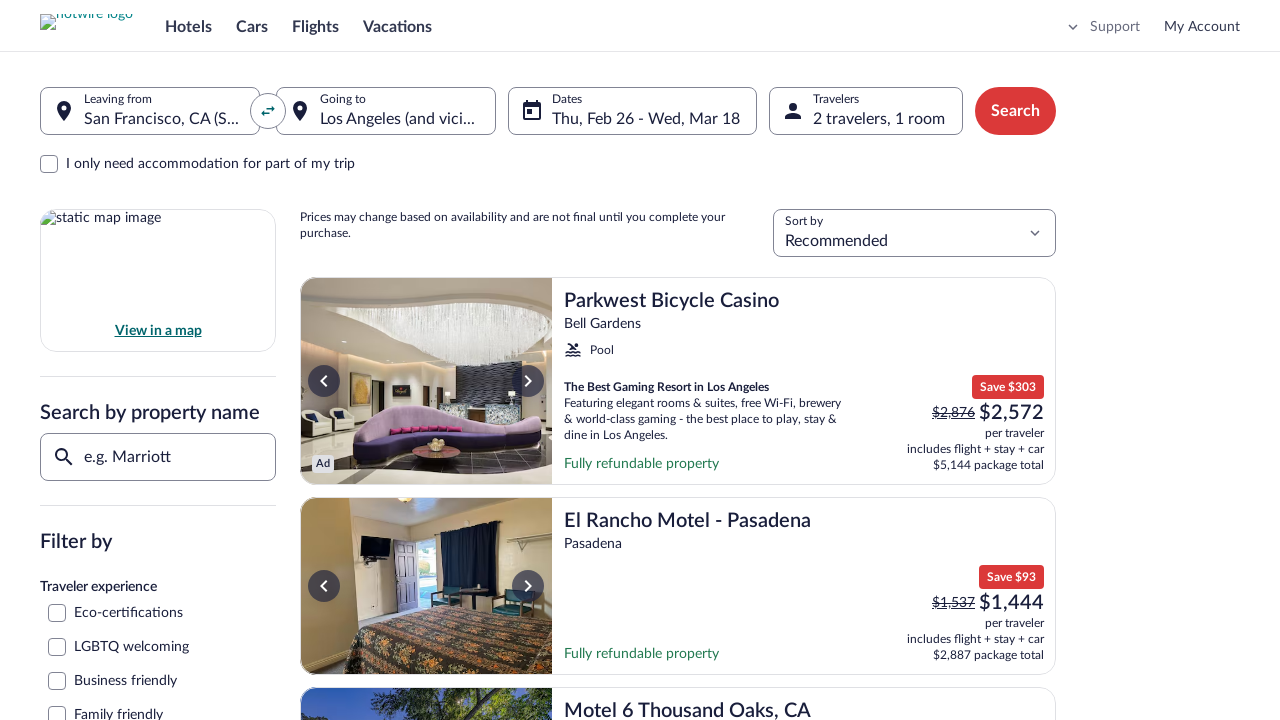

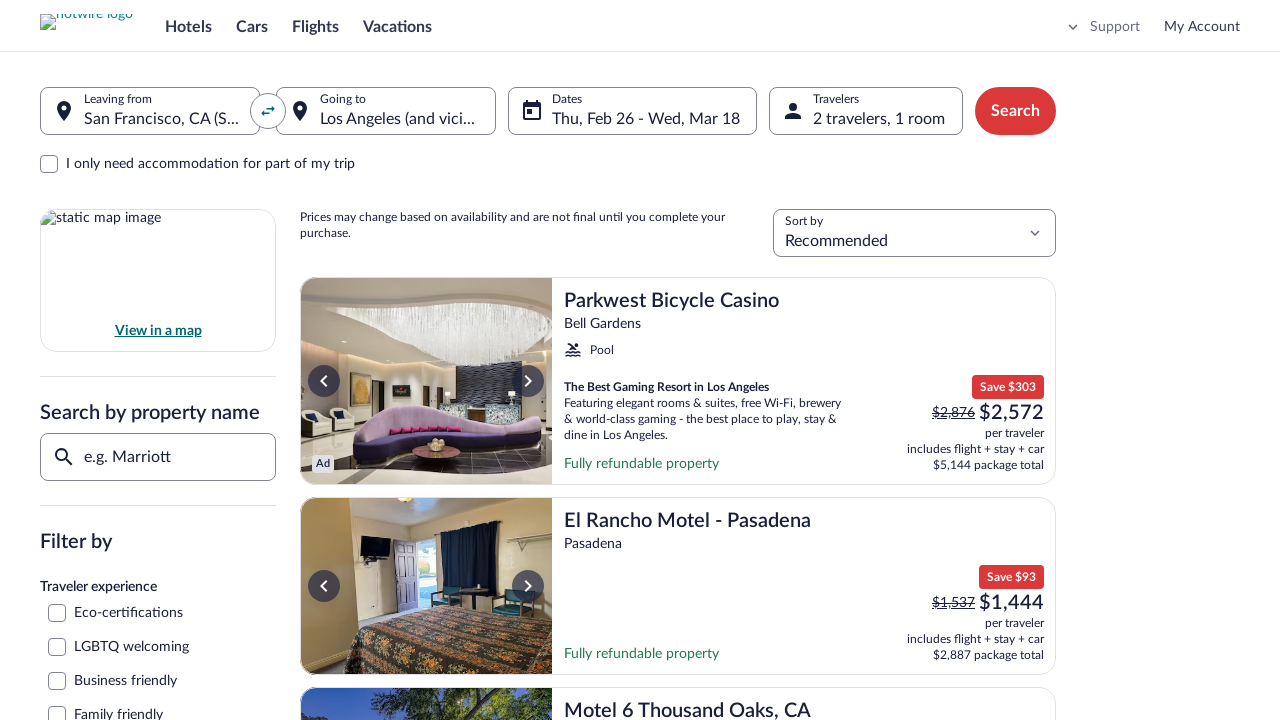